Tests form interaction elements on a practice page including selecting a specific checkbox, clicking a radio button, and toggling the visibility of a text element using hide/show buttons.

Starting URL: https://rahulshettyacademy.com/AutomationPractice/

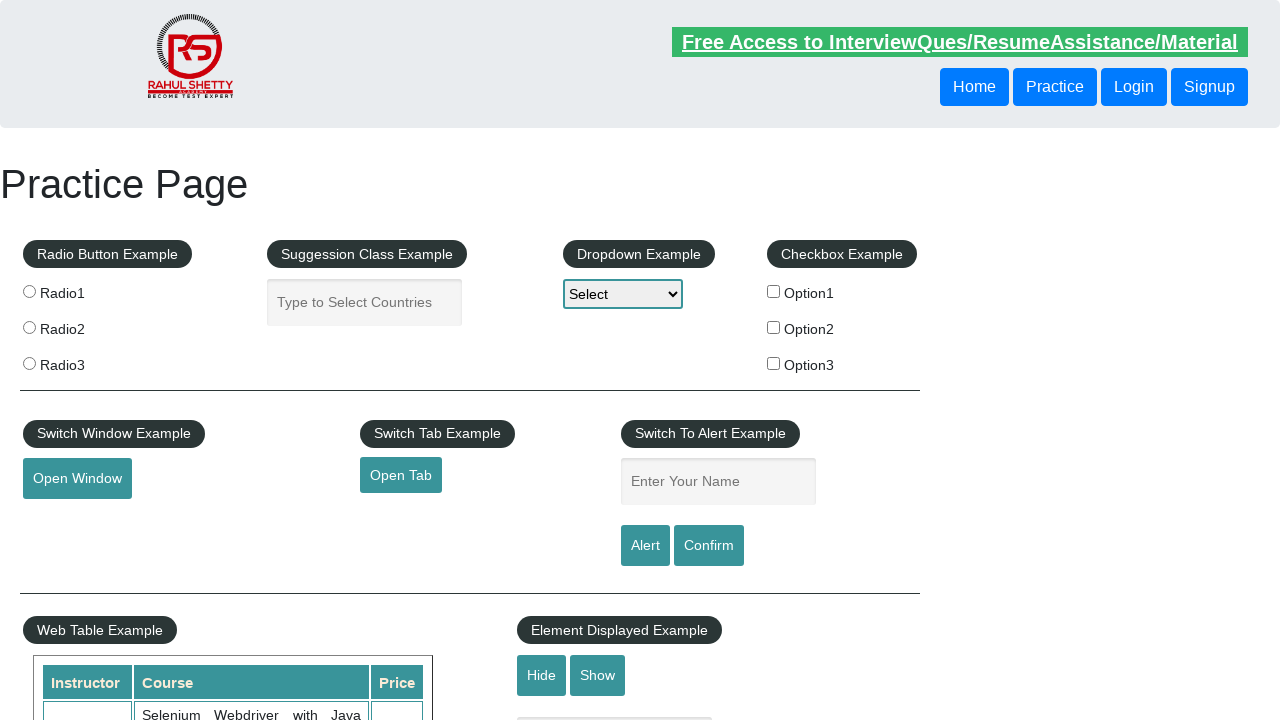

Located all checkbox elements
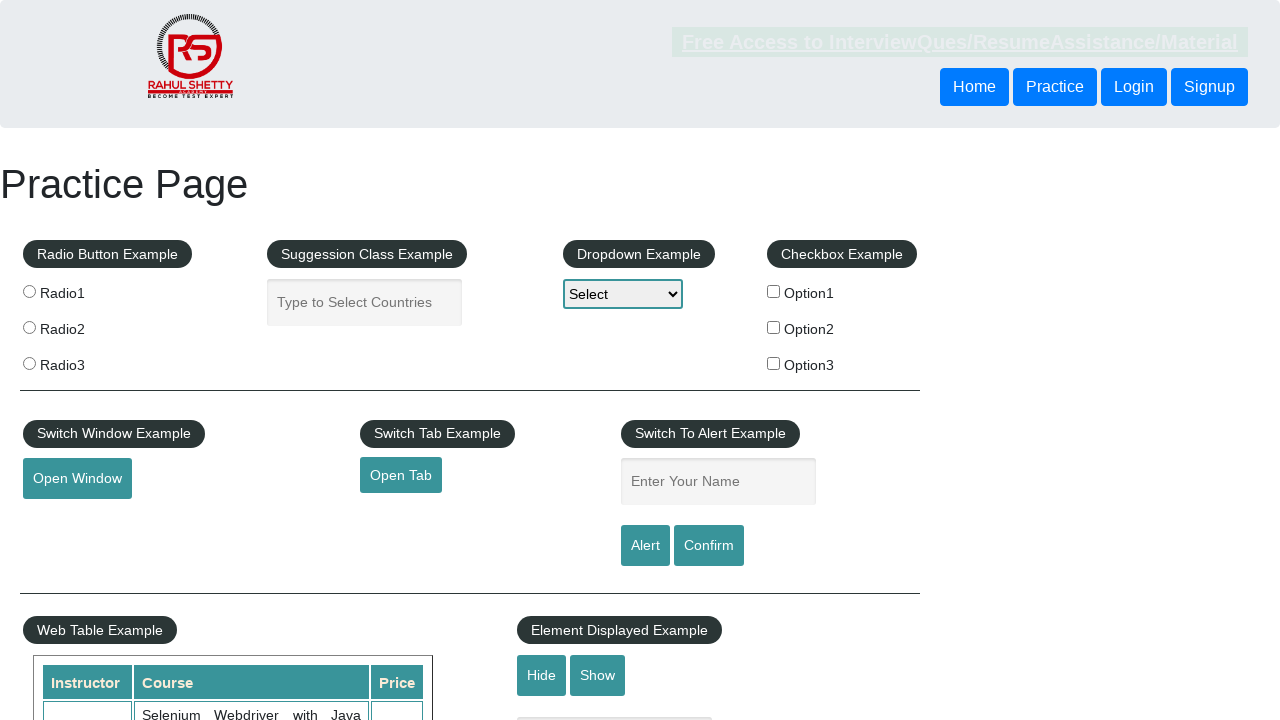

Found 3 checkbox elements
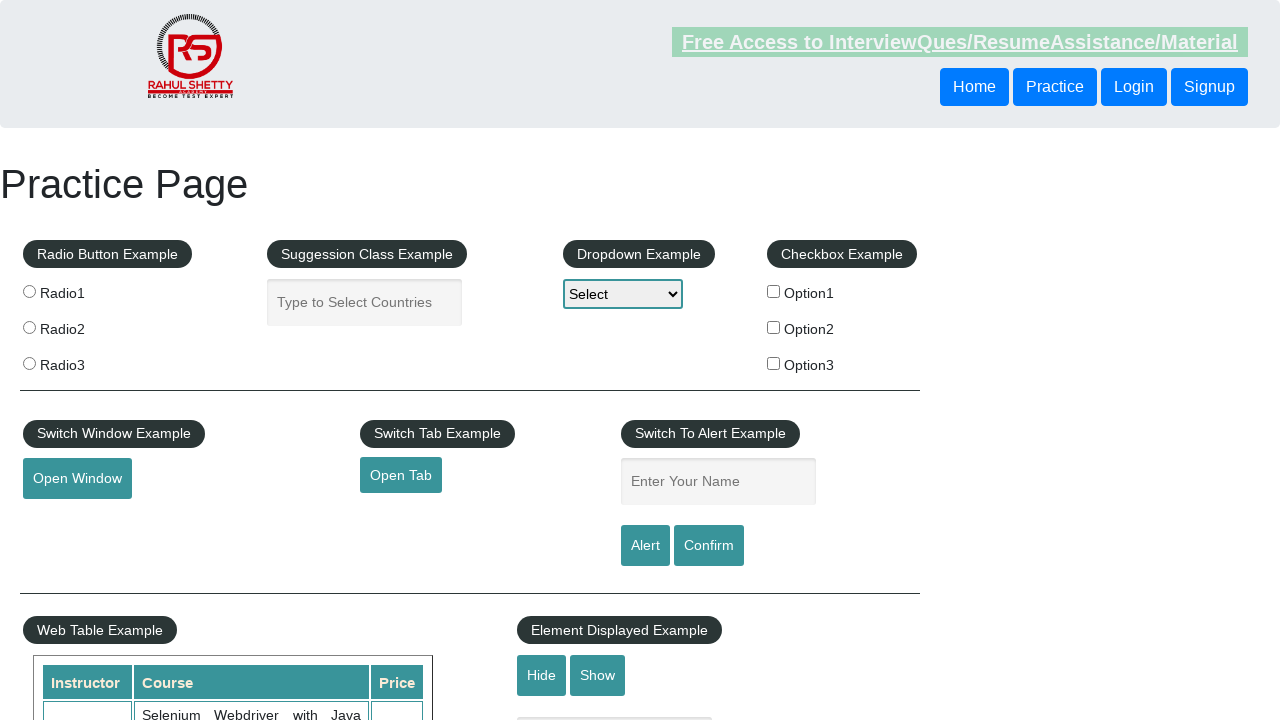

Clicked checkbox with value 'option2' at (774, 327) on xpath=//input[@type='checkbox'] >> nth=1
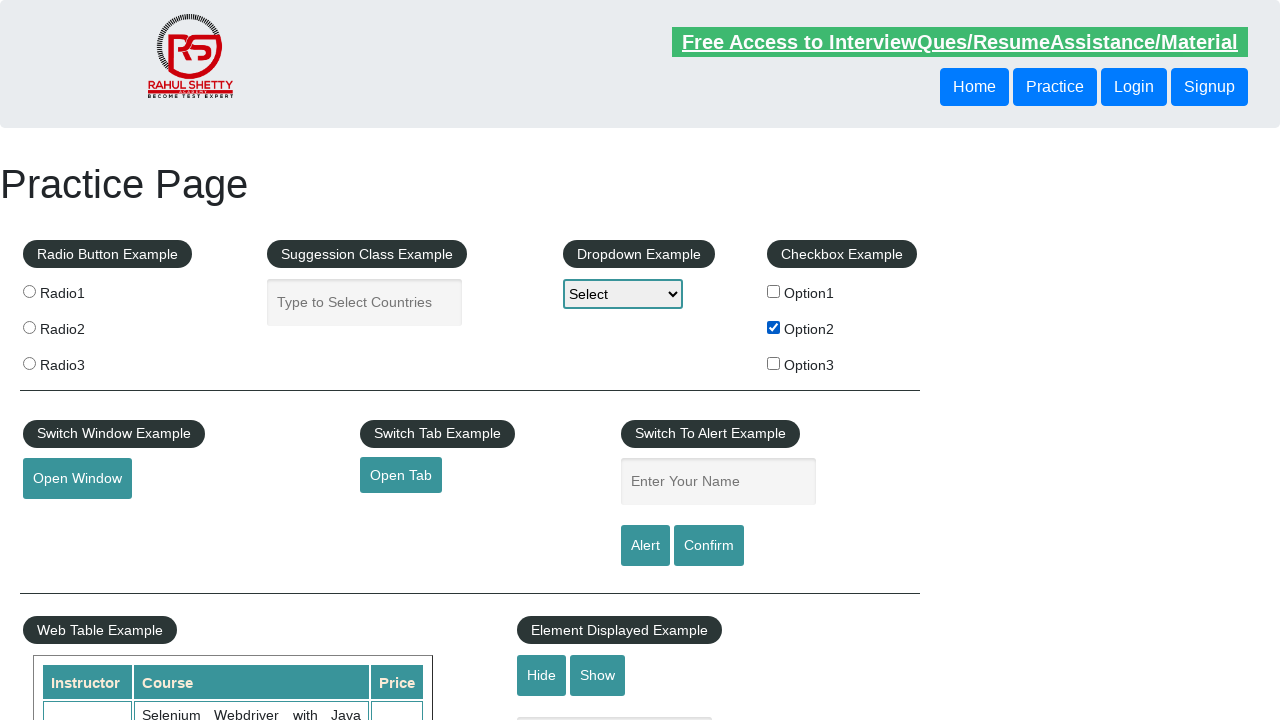

Verified checkbox 'option2' is checked
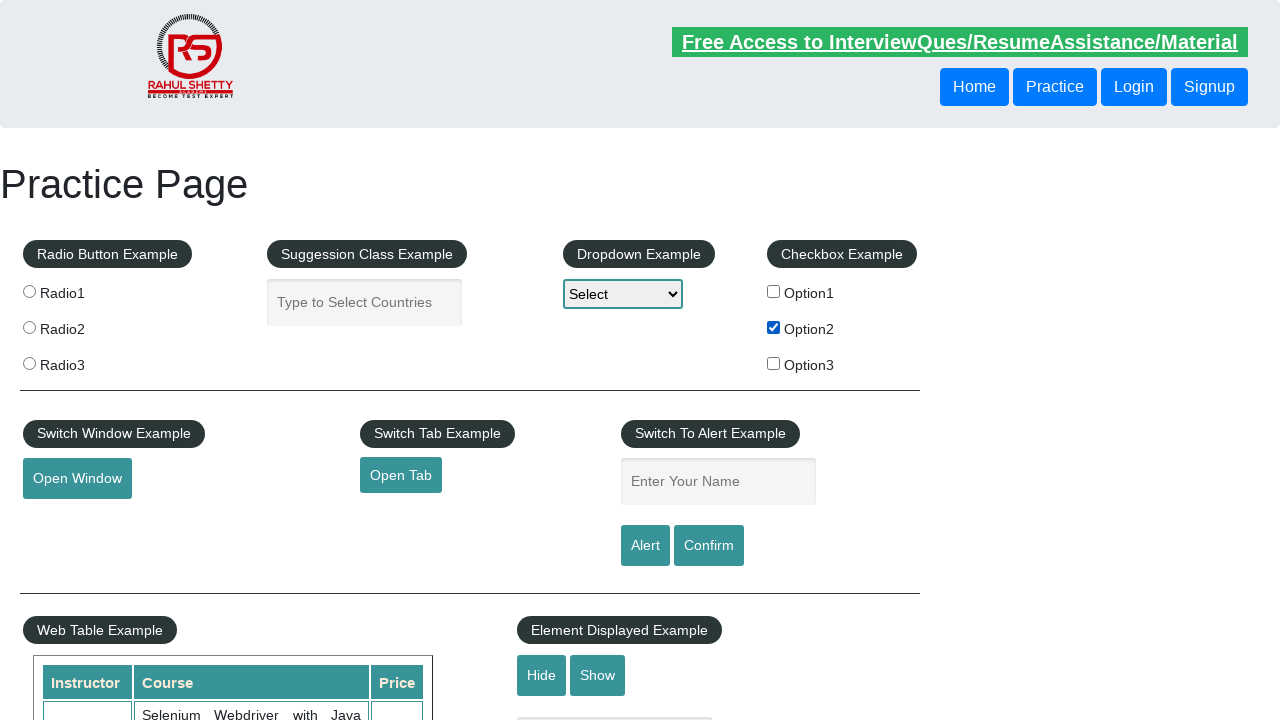

Located all radio button elements
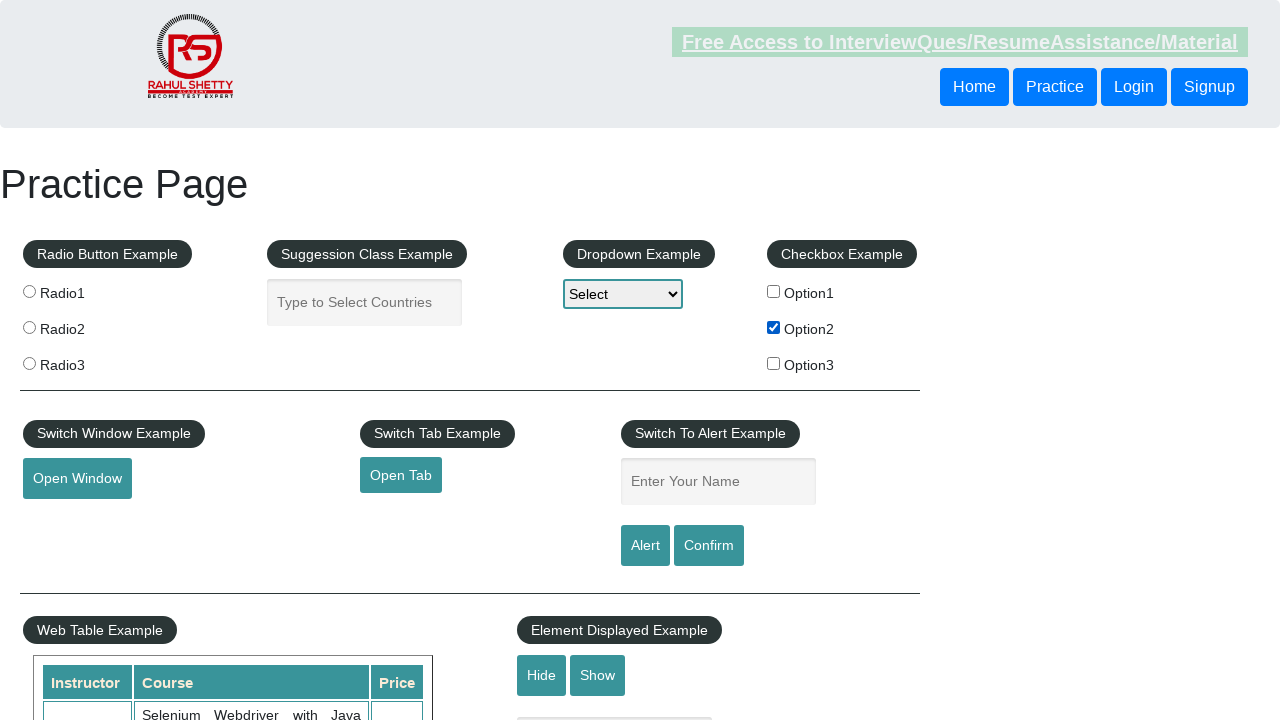

Clicked the third radio button (index 2) at (29, 363) on input[name='radioButton'] >> nth=2
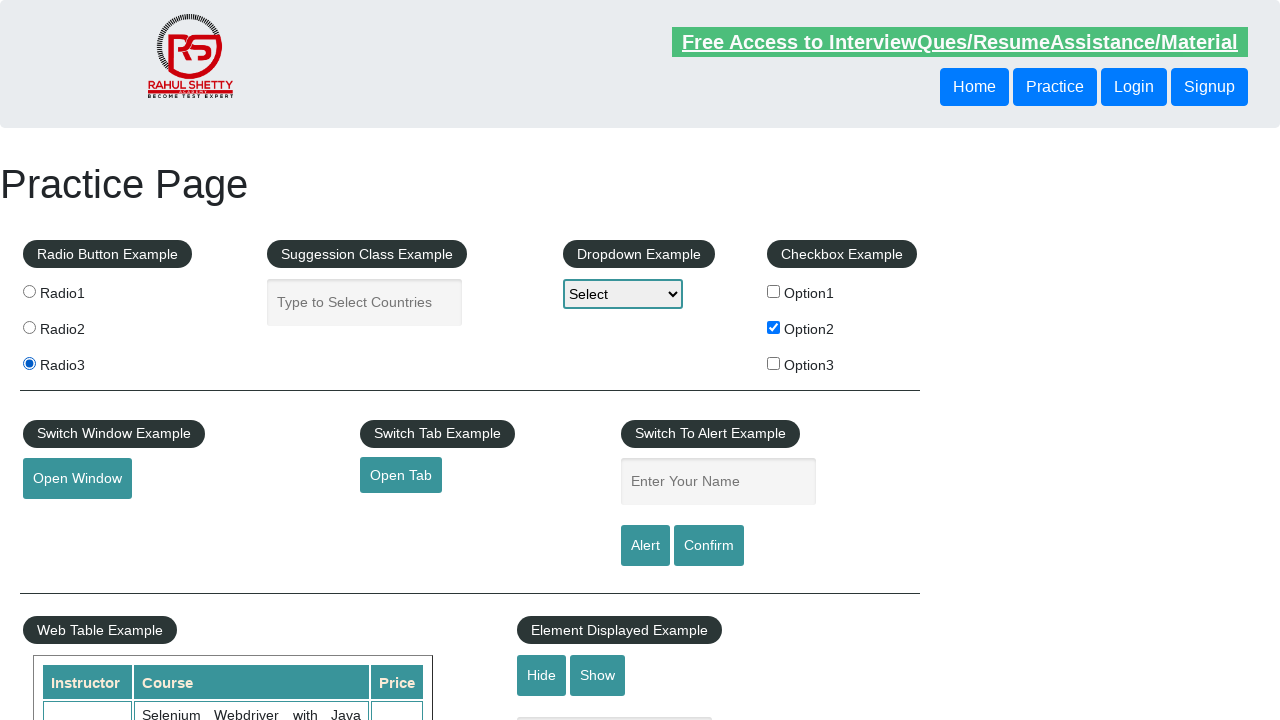

Verified the third radio button is checked
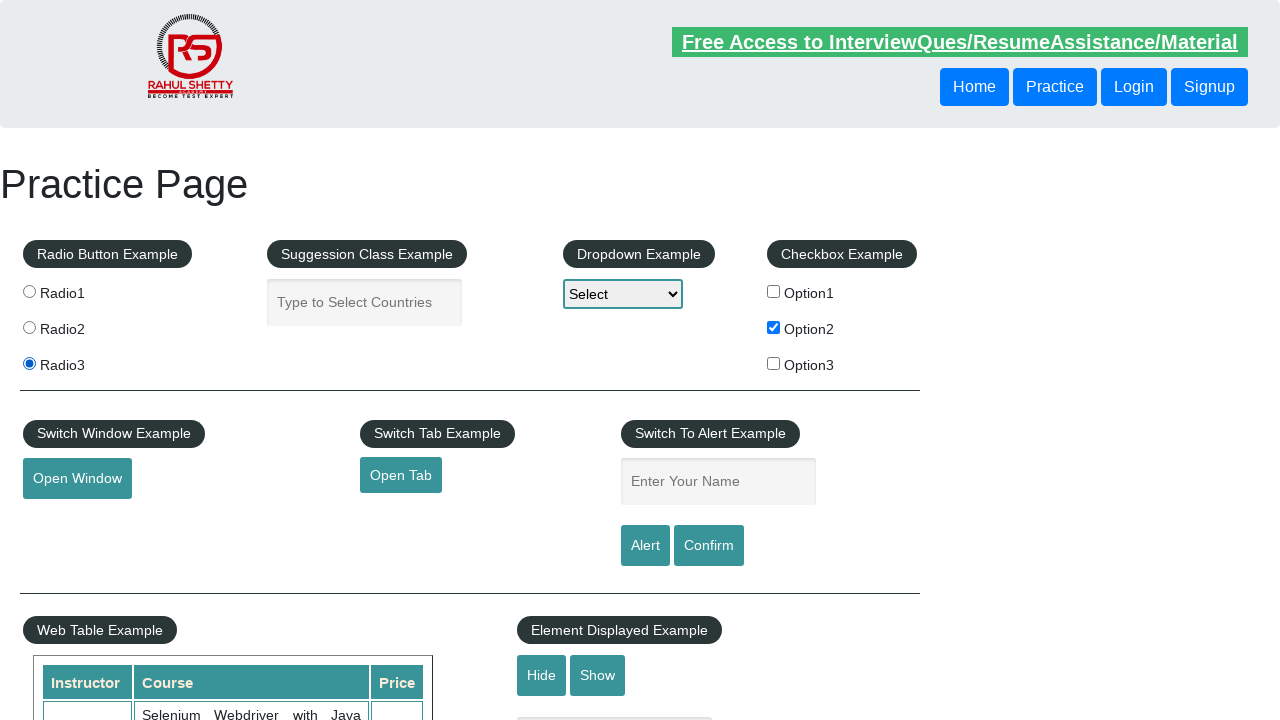

Verified text element '#displayed-text' is initially visible
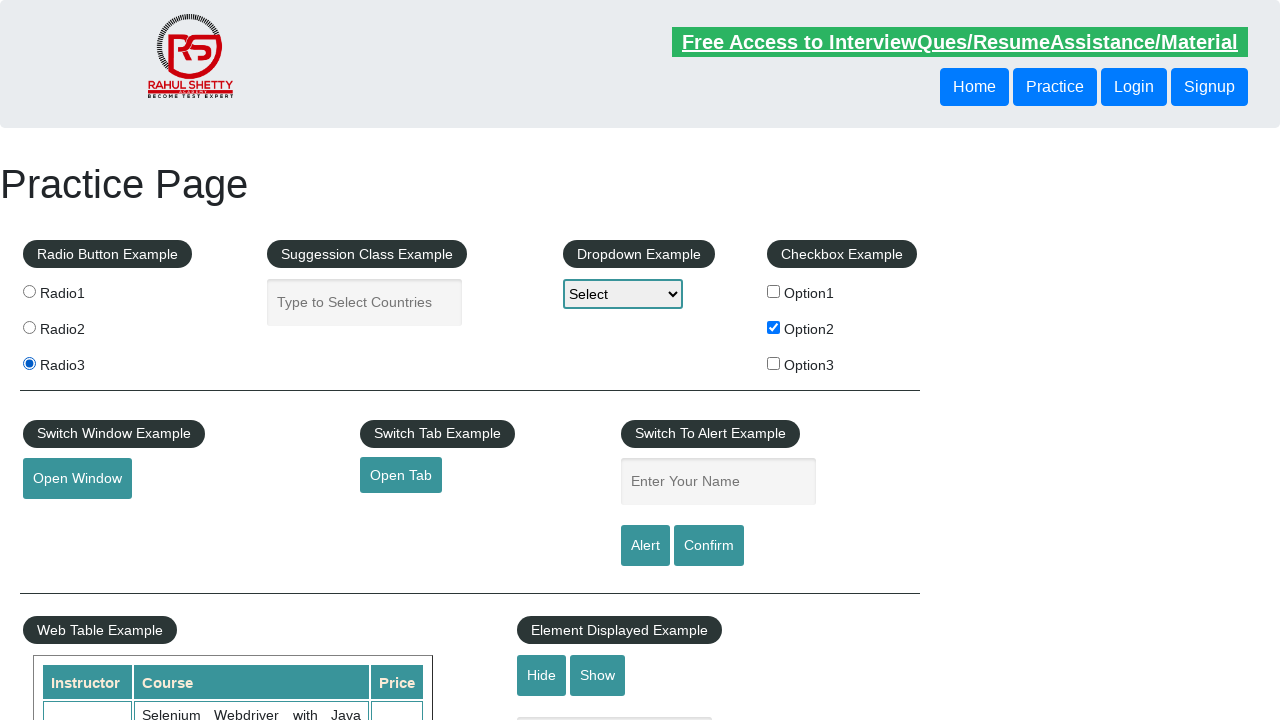

Clicked hide button to hide the text element at (542, 675) on #hide-textbox
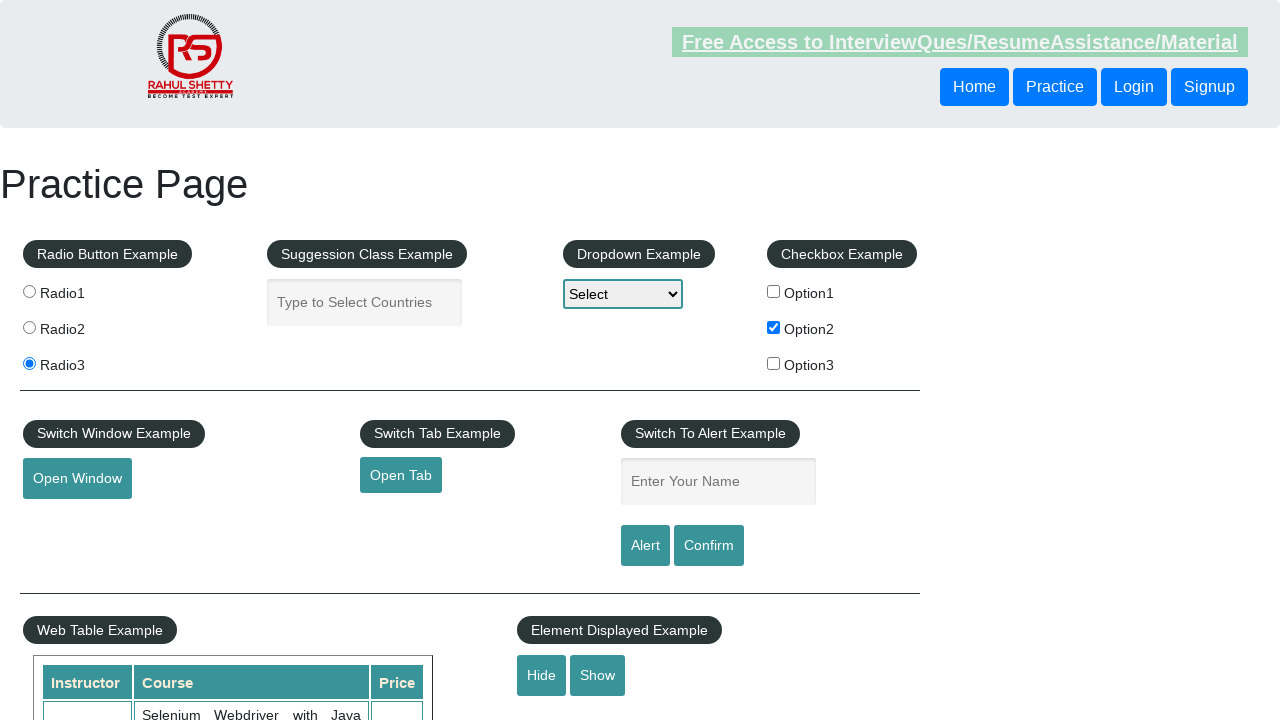

Waited for text element '#displayed-text' to become hidden
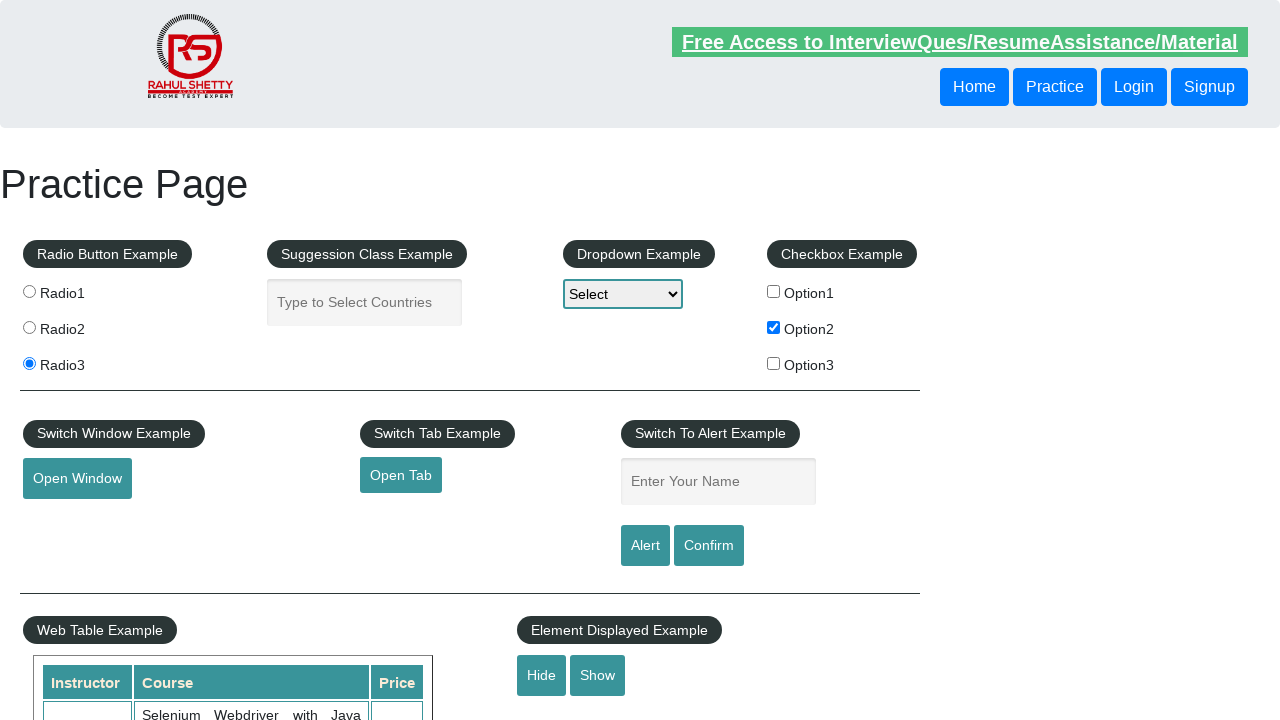

Verified text element '#displayed-text' is now hidden
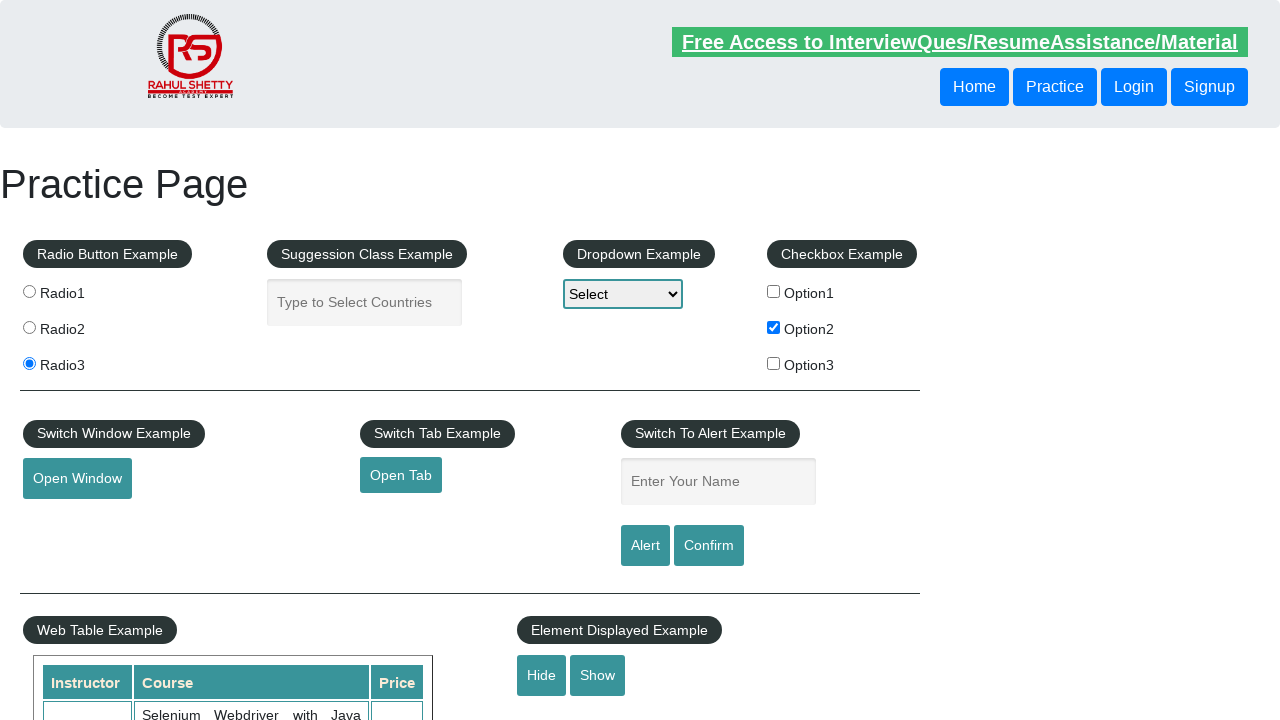

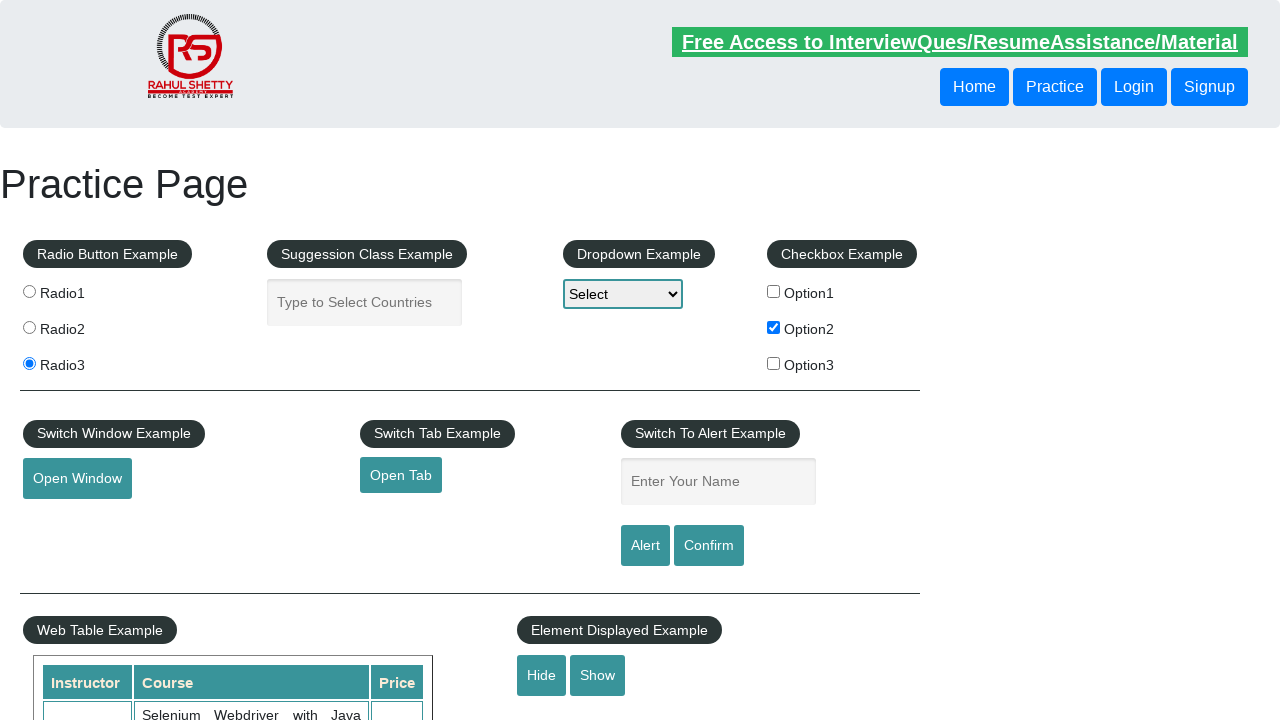